Tests editing a todo item by double-clicking, modifying text, and pressing Enter

Starting URL: https://demo.playwright.dev/todomvc

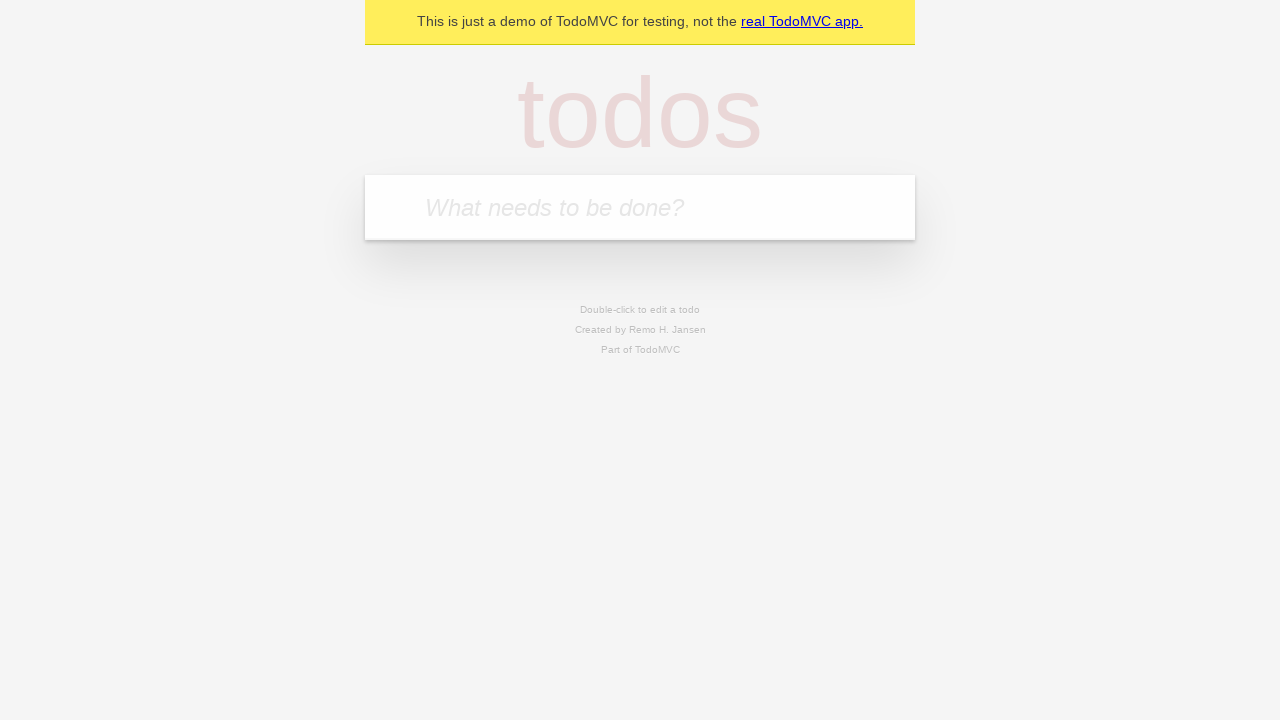

Filled first todo input with 'buy some cheese' on .new-todo
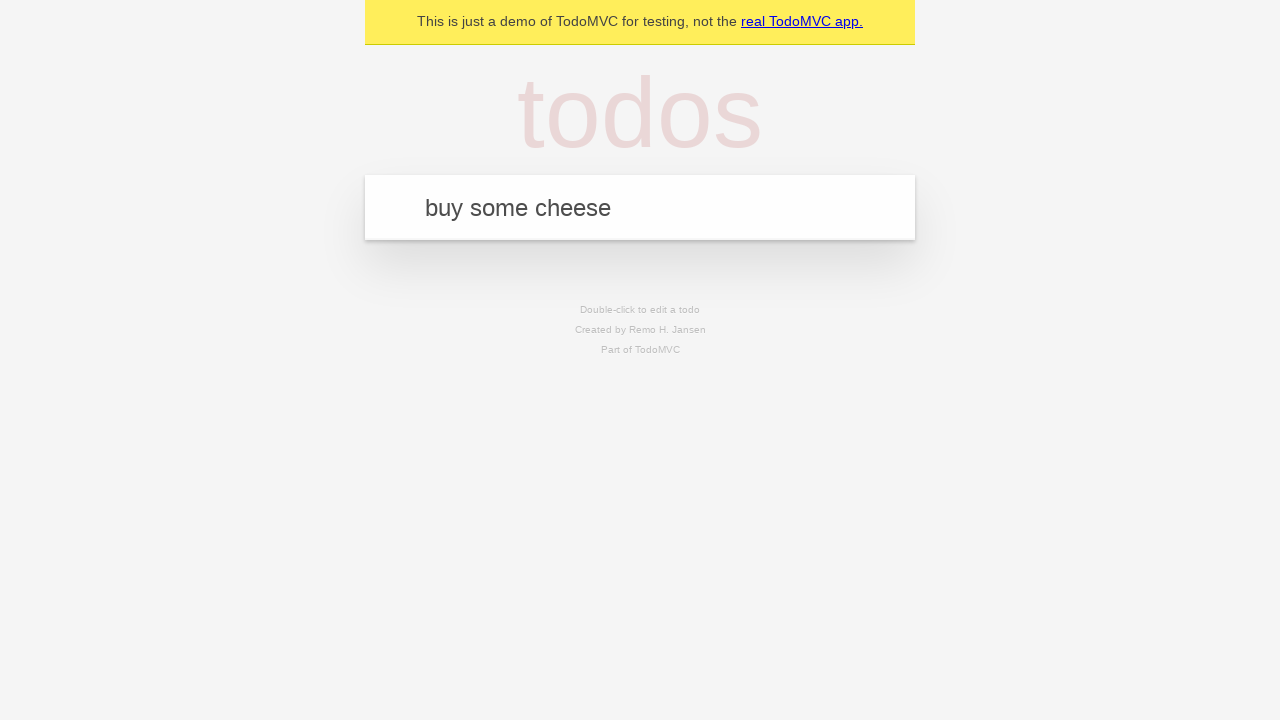

Pressed Enter to create first todo on .new-todo
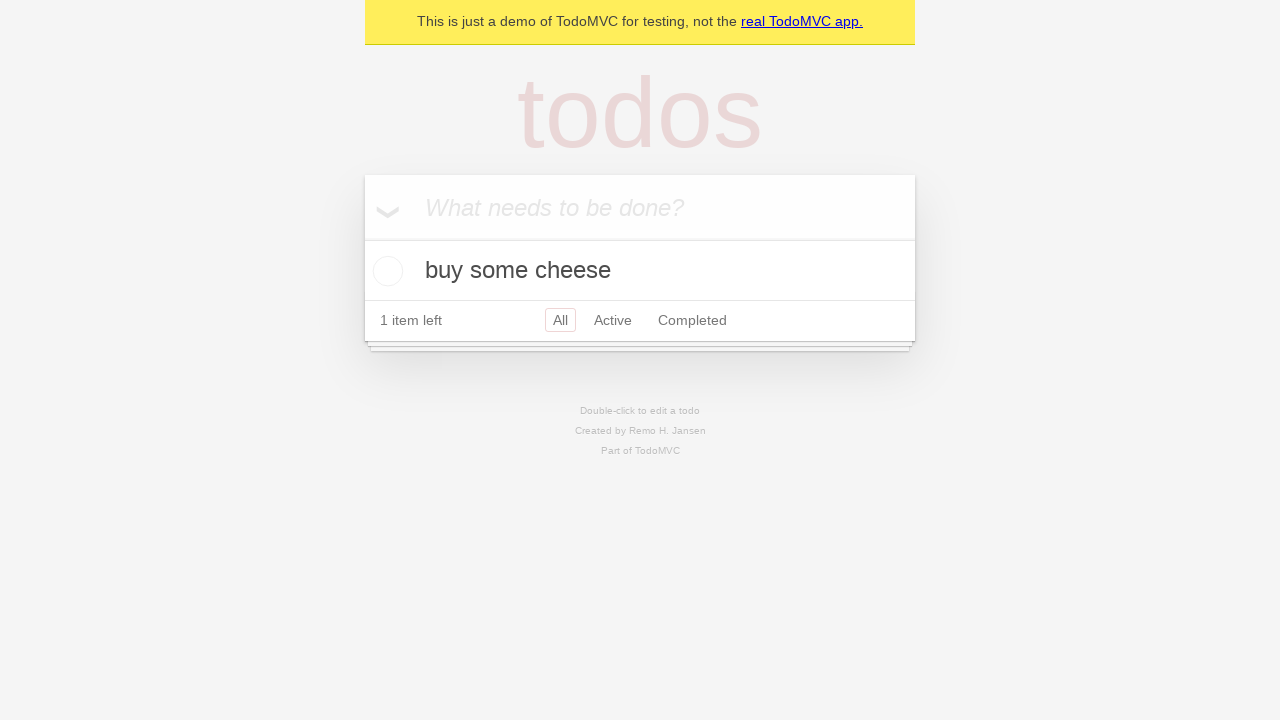

Filled second todo input with 'feed the cat' on .new-todo
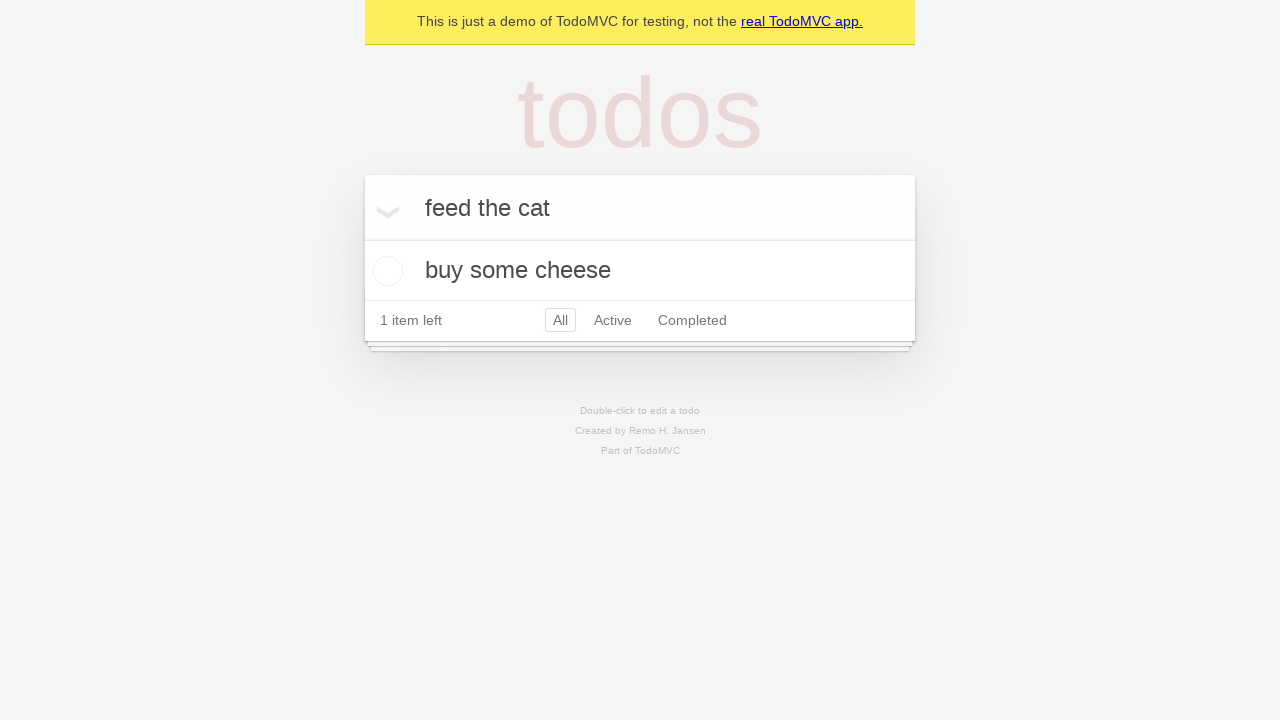

Pressed Enter to create second todo on .new-todo
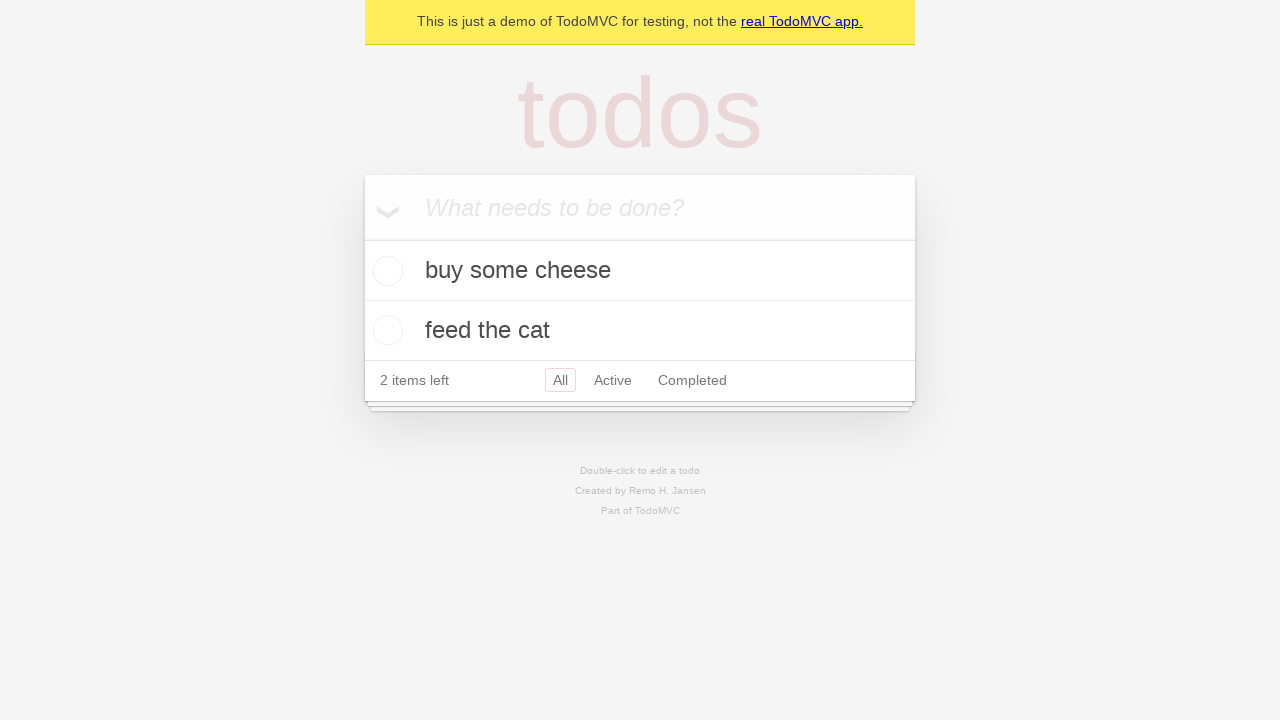

Filled third todo input with 'book a doctors appointment' on .new-todo
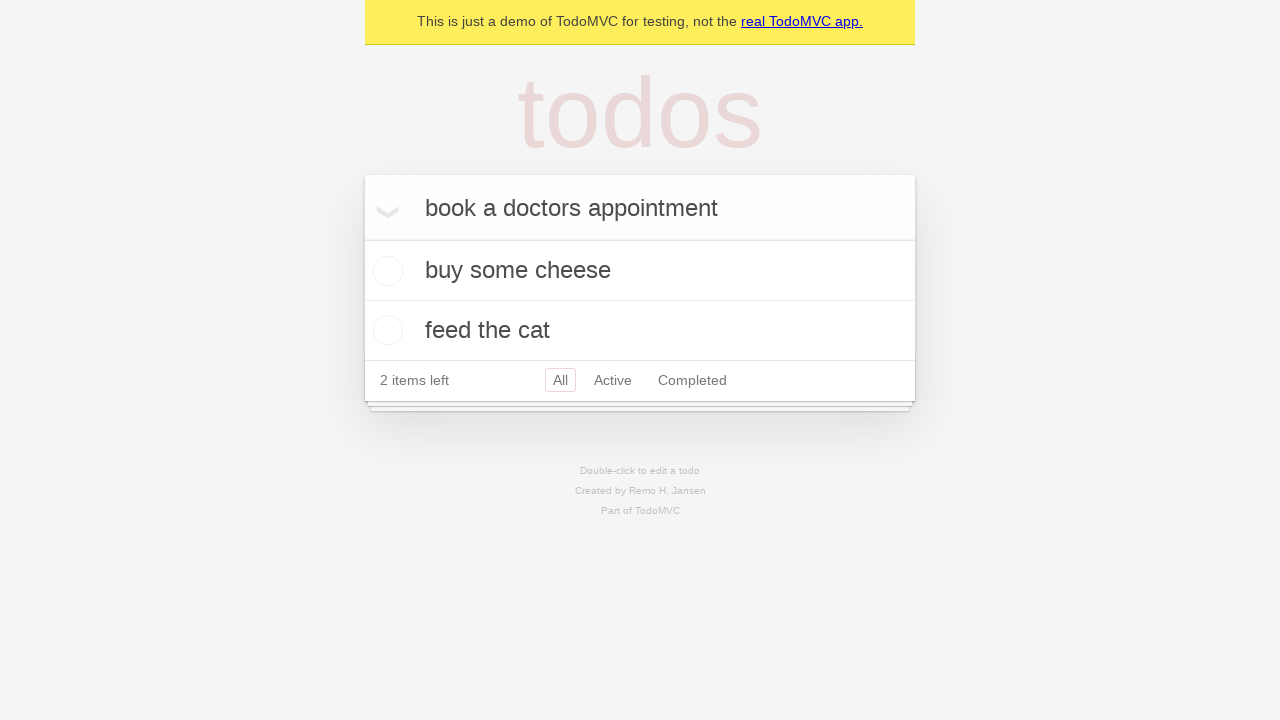

Pressed Enter to create third todo on .new-todo
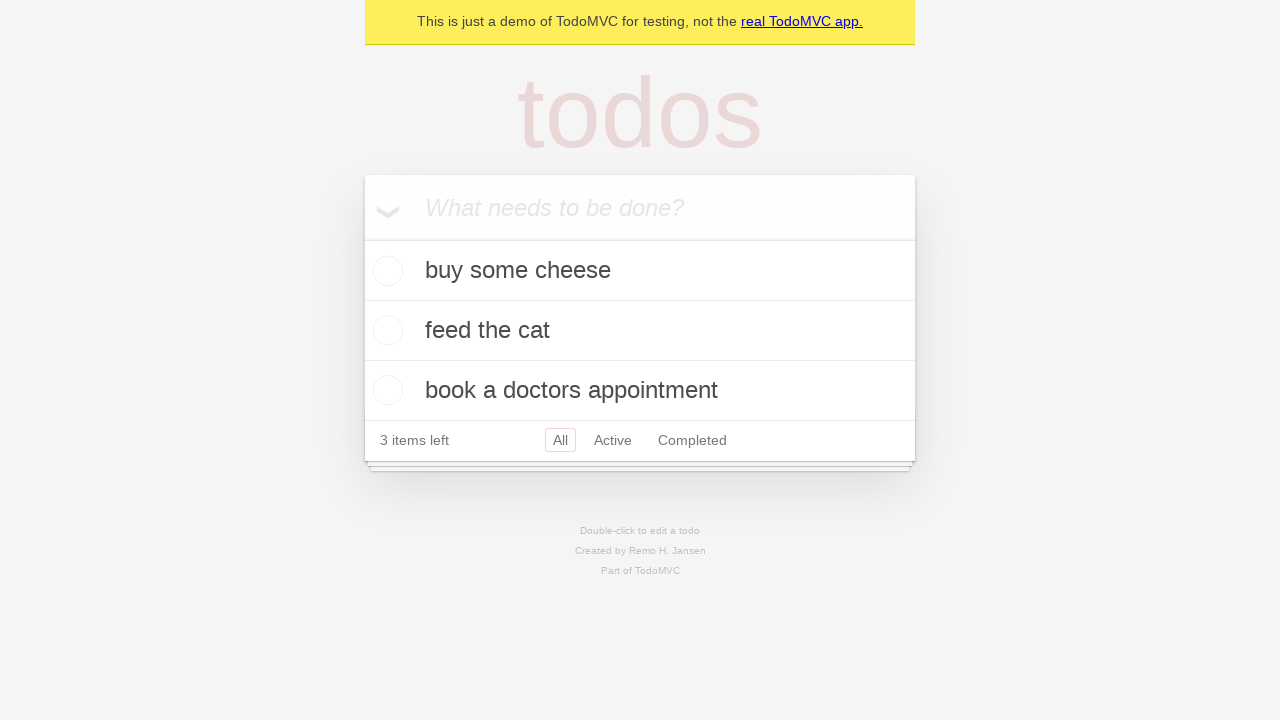

Double-clicked second todo item to enter edit mode at (640, 331) on .todo-list li >> nth=1
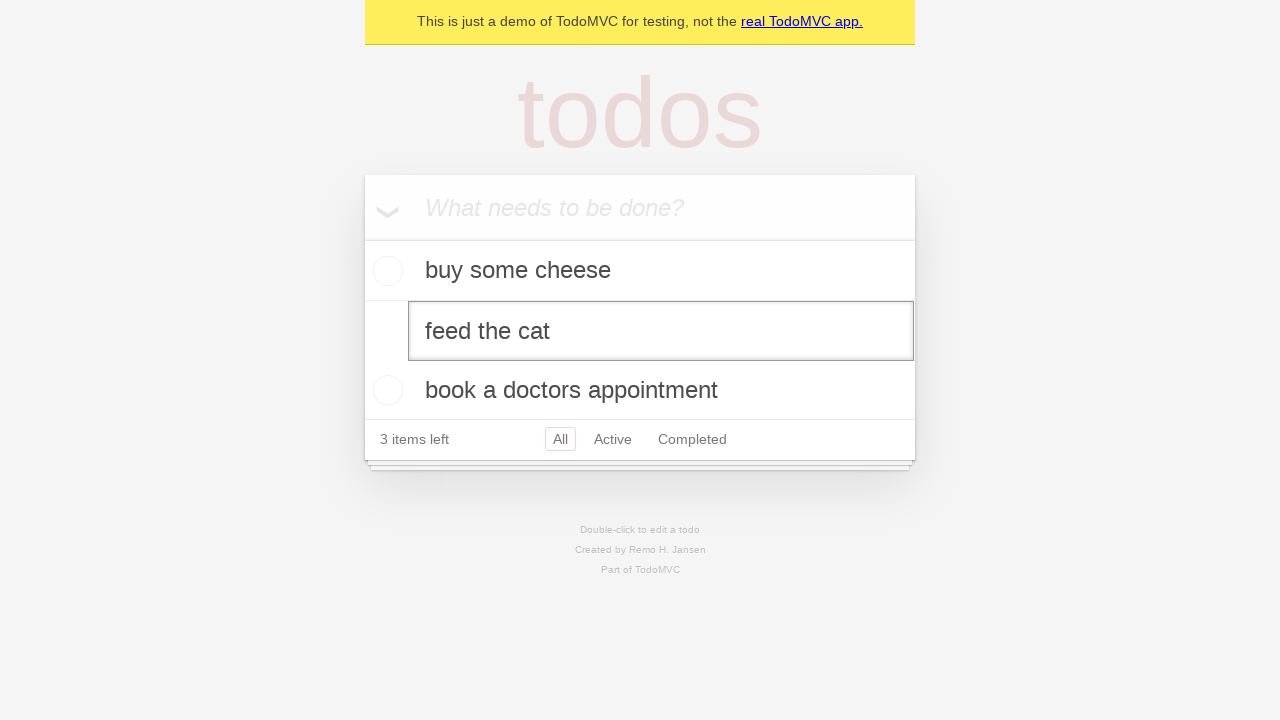

Modified todo text to 'buy some sausages' on .todo-list li >> nth=1 >> .edit
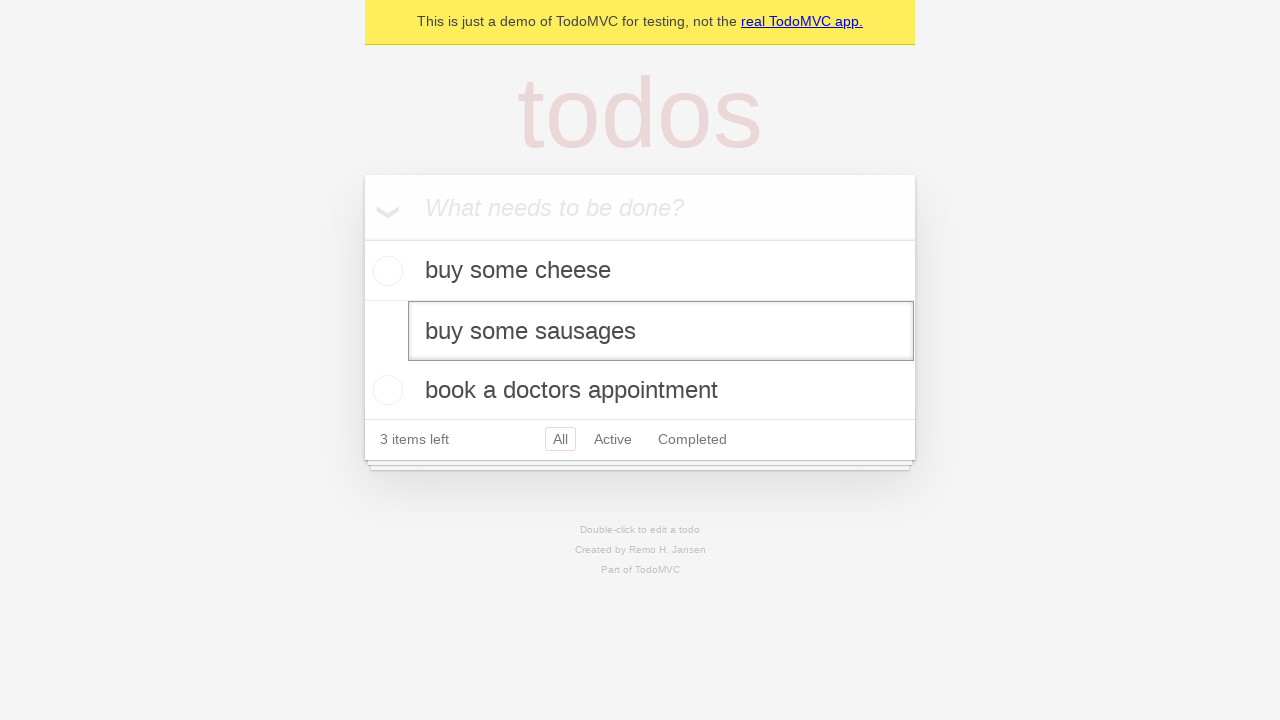

Pressed Enter to confirm todo edit on .todo-list li >> nth=1 >> .edit
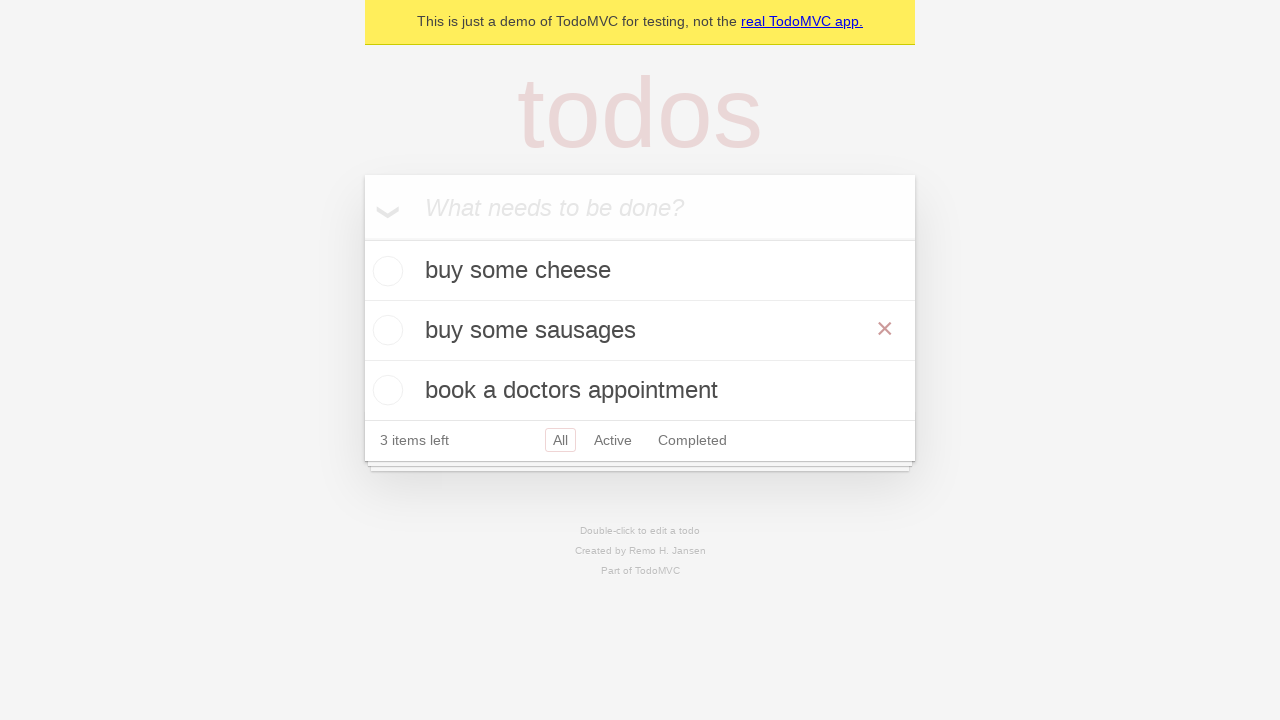

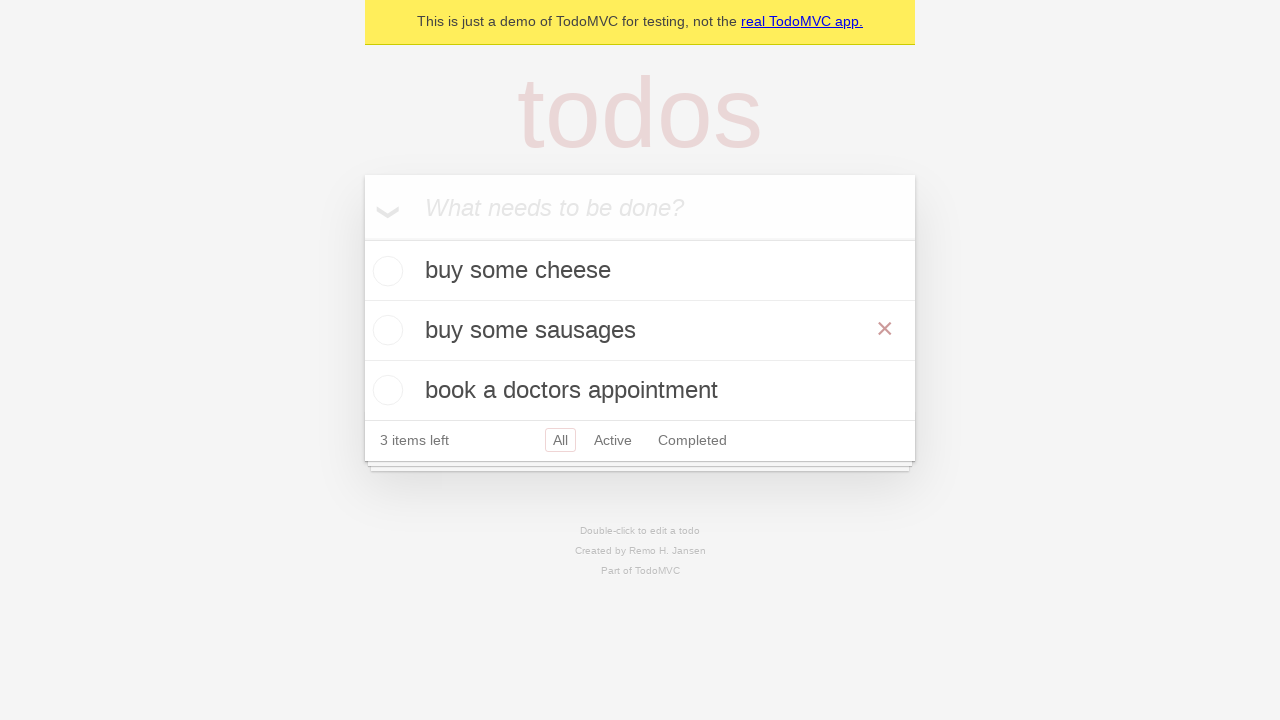